Tests dropdown functionality by navigating to the Dropdown page and selecting each option from the dropdown menu.

Starting URL: https://the-internet.herokuapp.com/

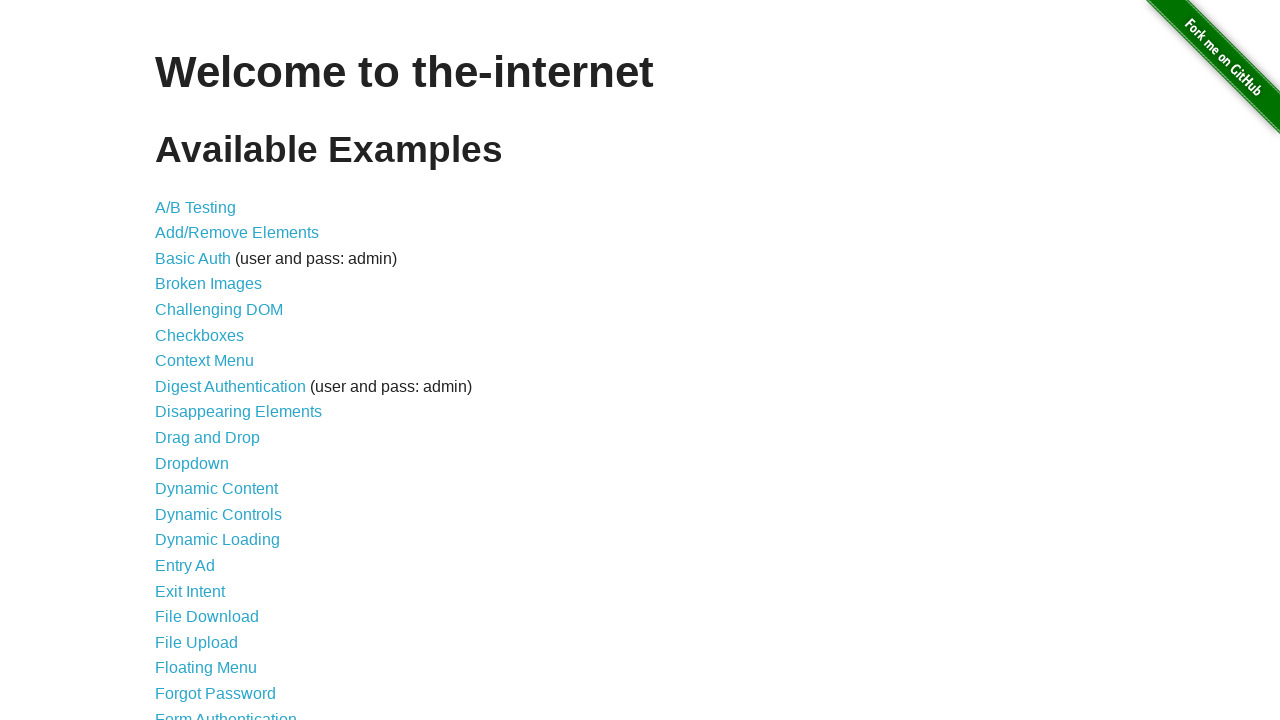

Clicked on Dropdown link to navigate to dropdown page at (192, 463) on xpath=//a[@href='/dropdown']
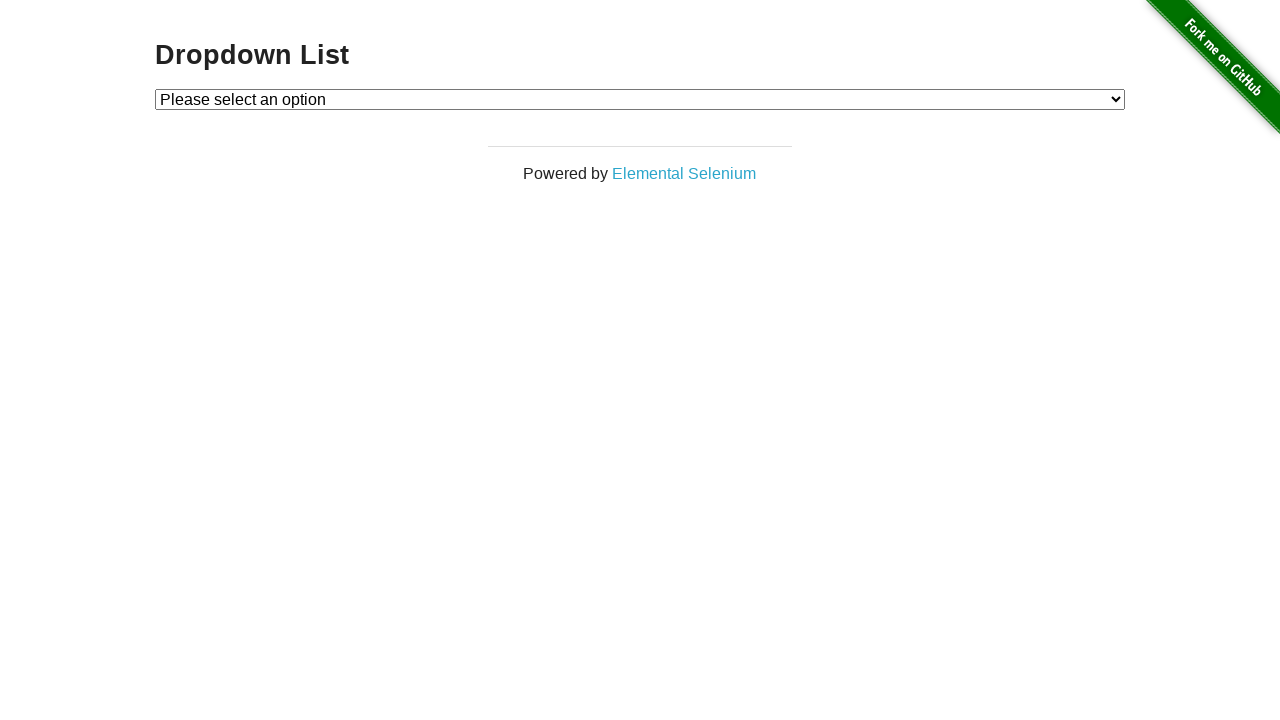

Selected first option from dropdown menu on select#dropdown
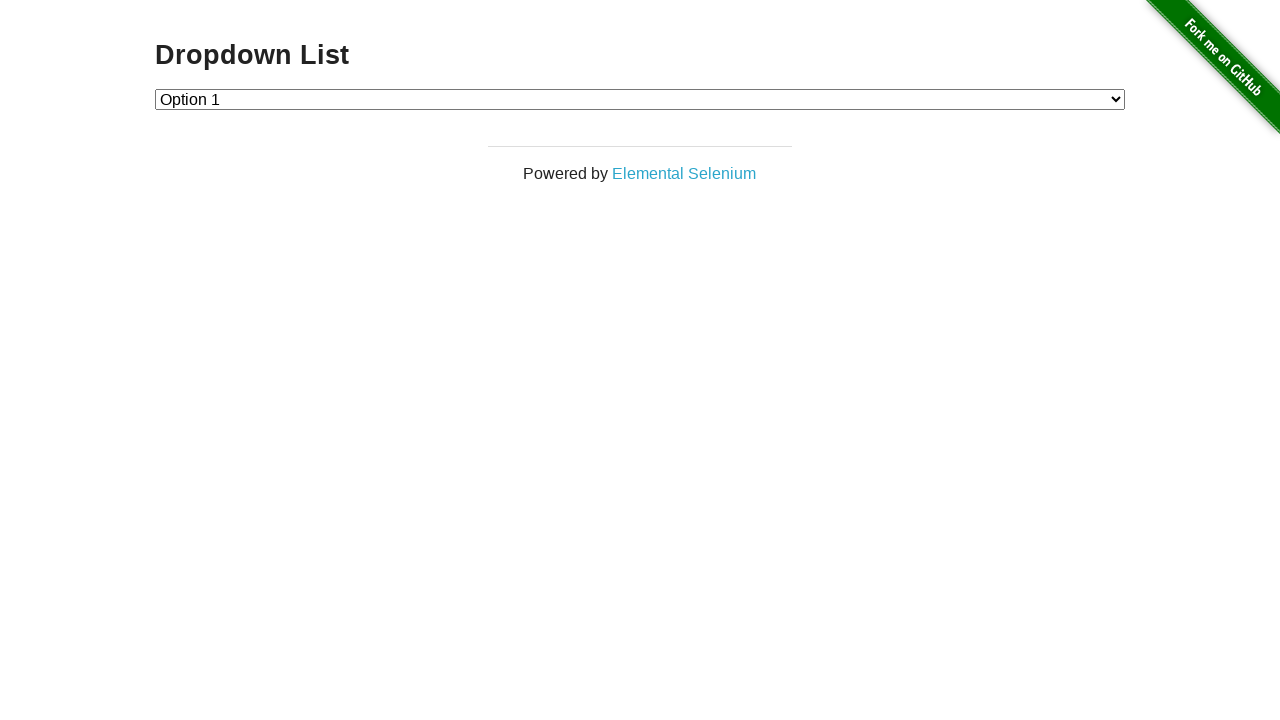

Selected second option from dropdown menu on select#dropdown
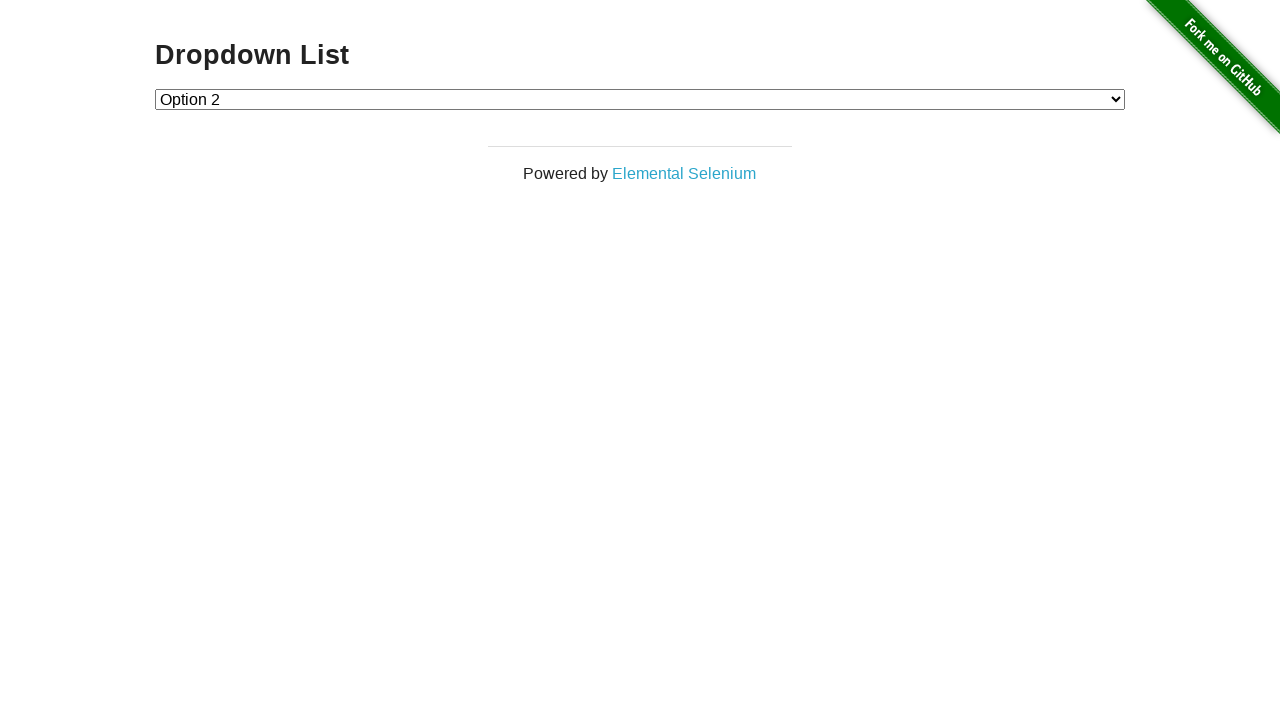

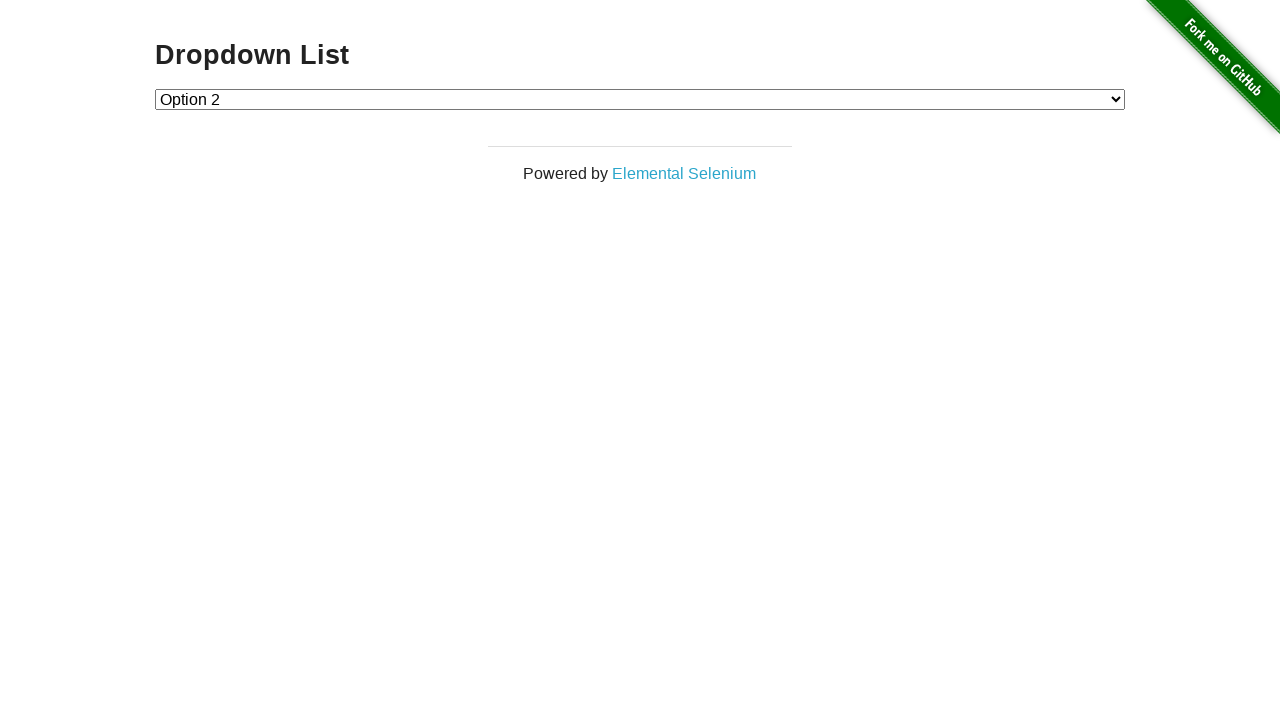